Tests cookie management by adding and deleting cookies on a website

Starting URL: https://magazinulcolectionarului.ro/

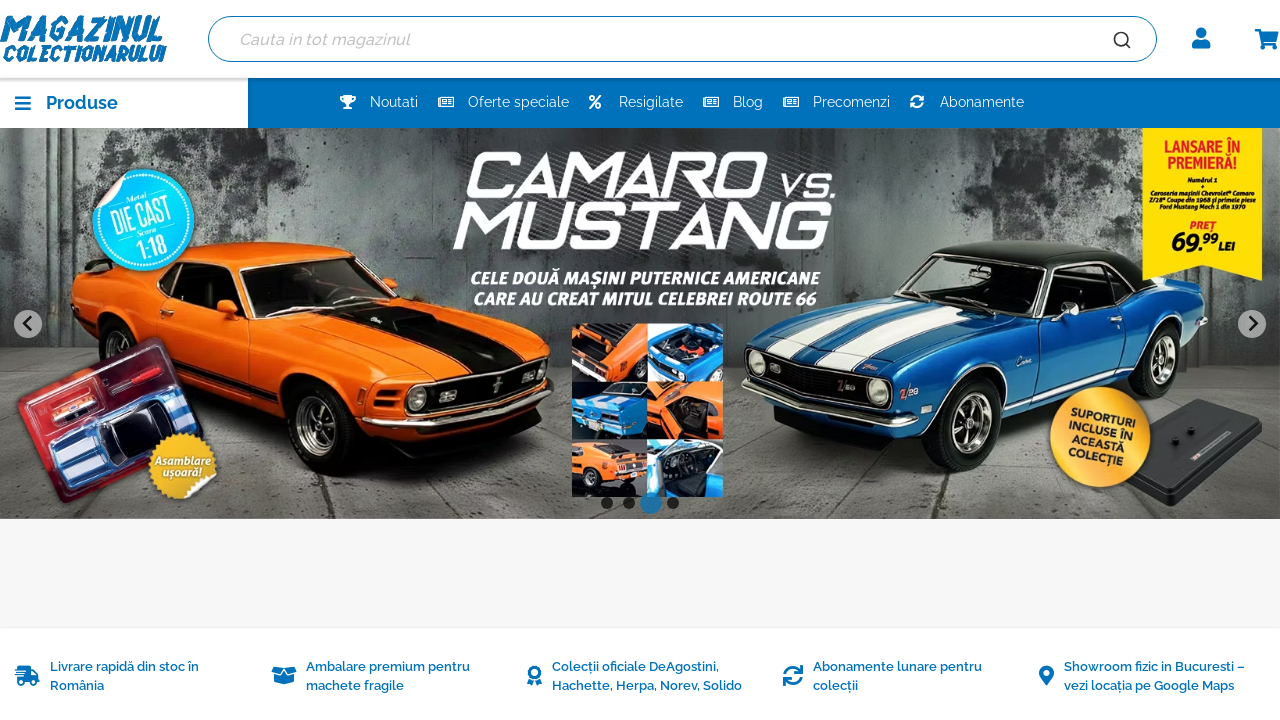

Retrieved all cookies from the context
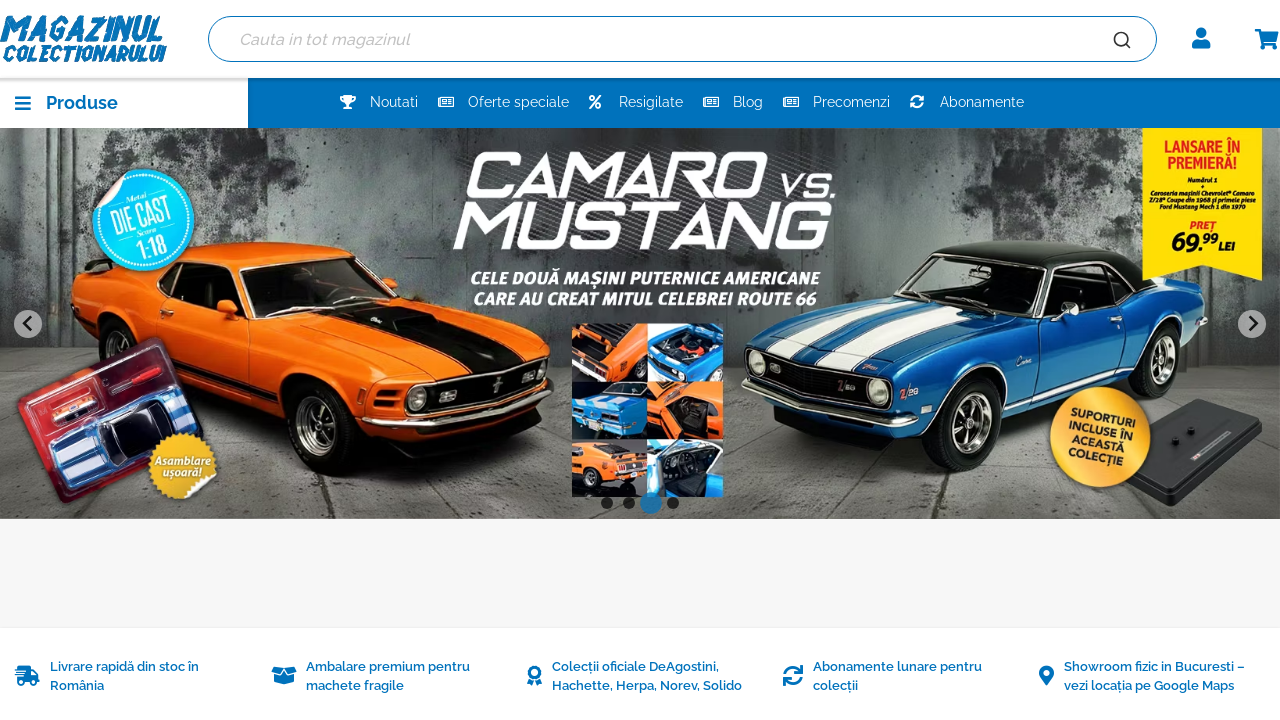

Added custom cookie 'myCookie' with value 'vineoiaiapapalupu'
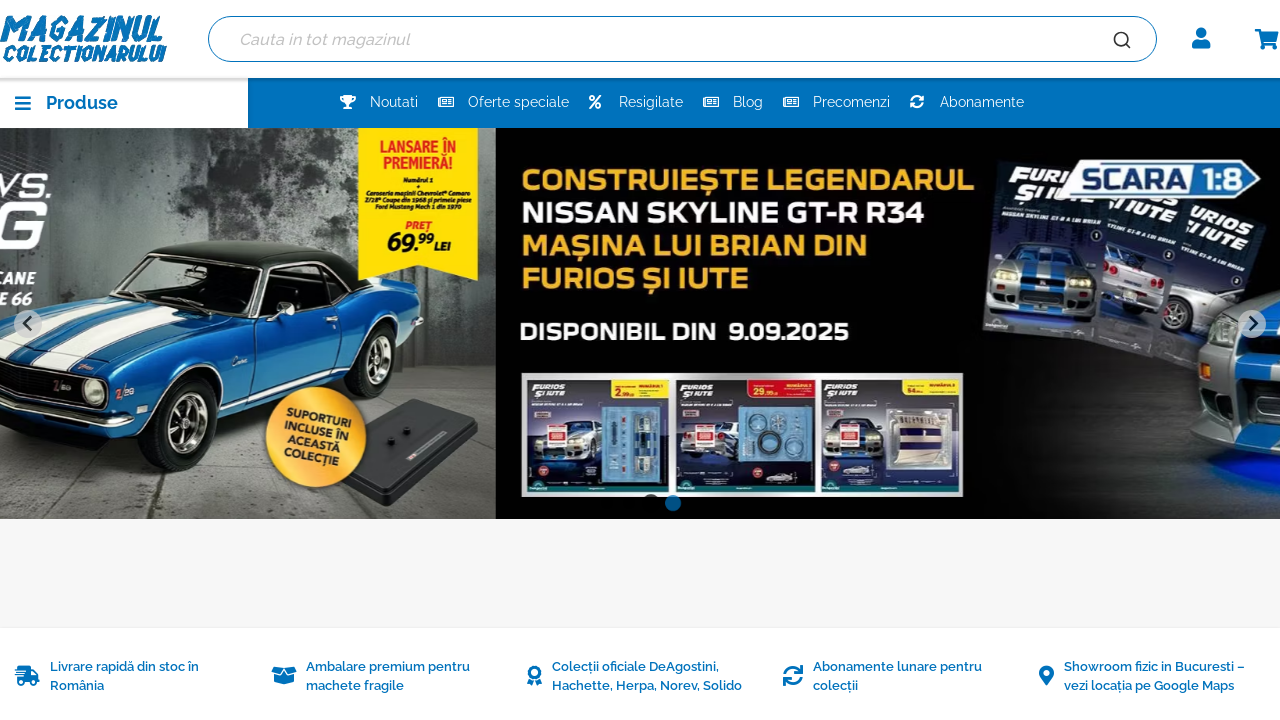

Cleared all cookies from the context
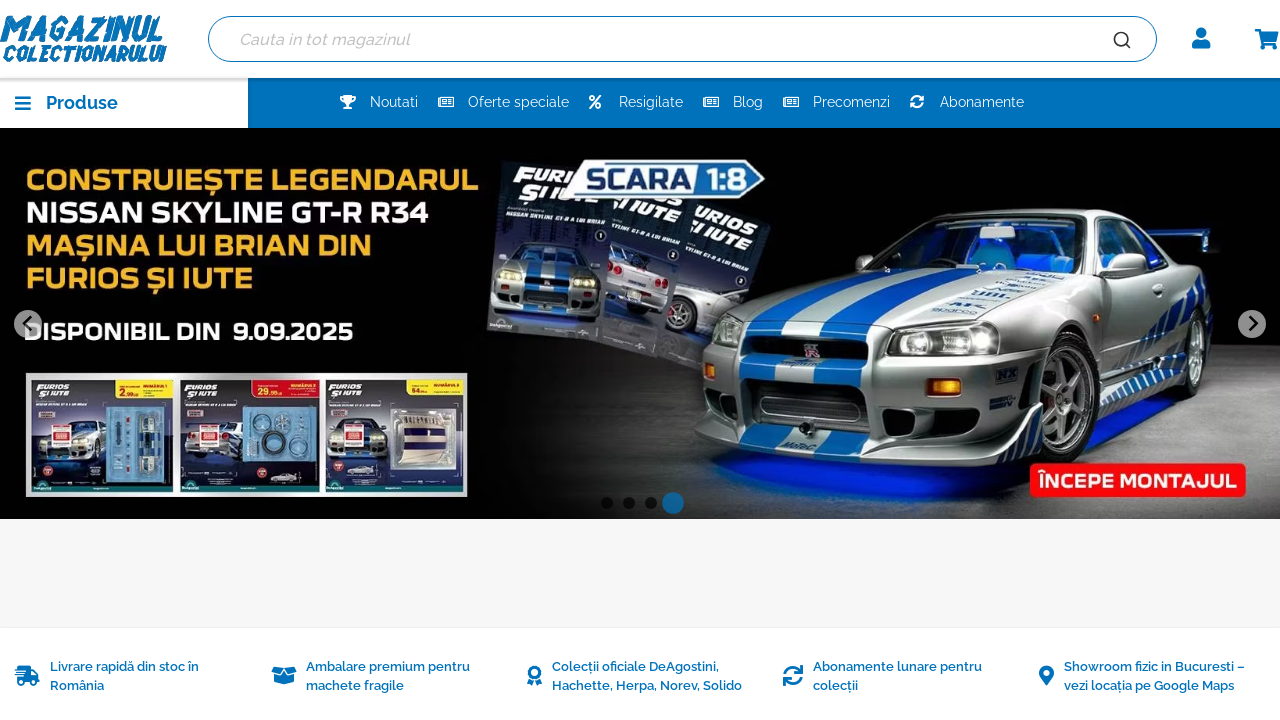

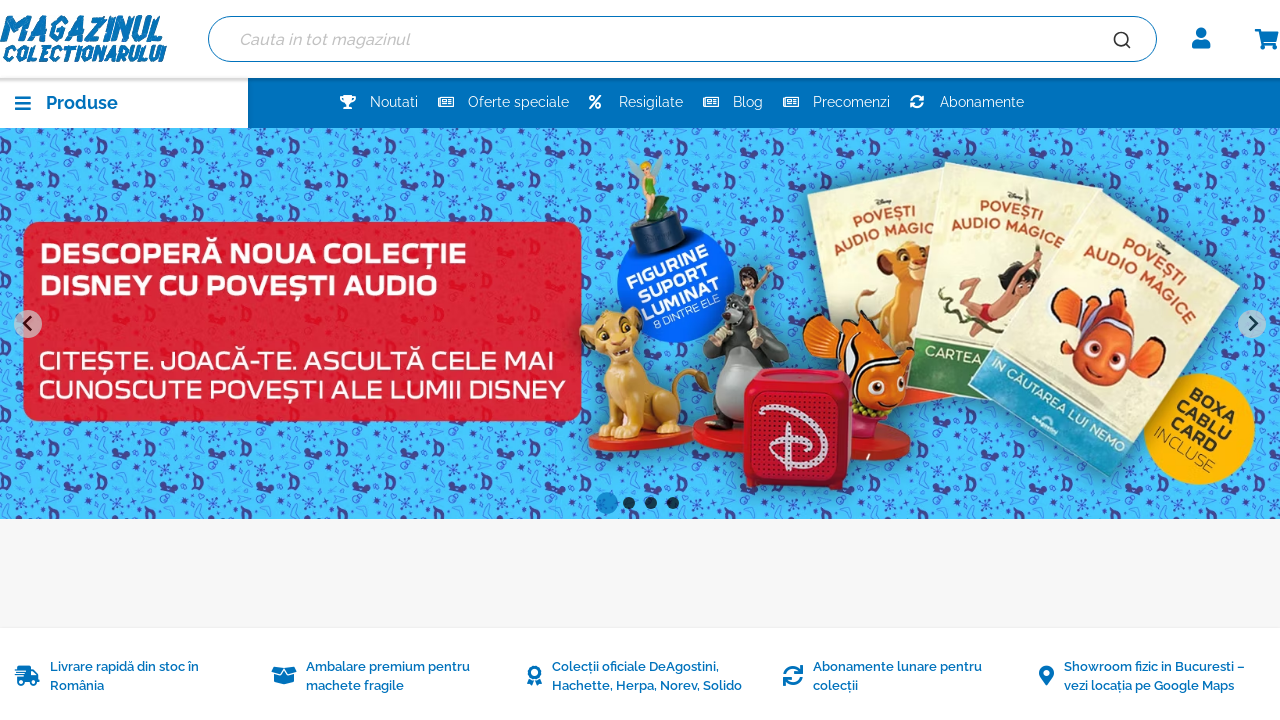